Tests keyboard modifier keys functionality by selecting all text in a username field, deleting it, and entering new text

Starting URL: https://demo.vtiger.com/vtigercrm/

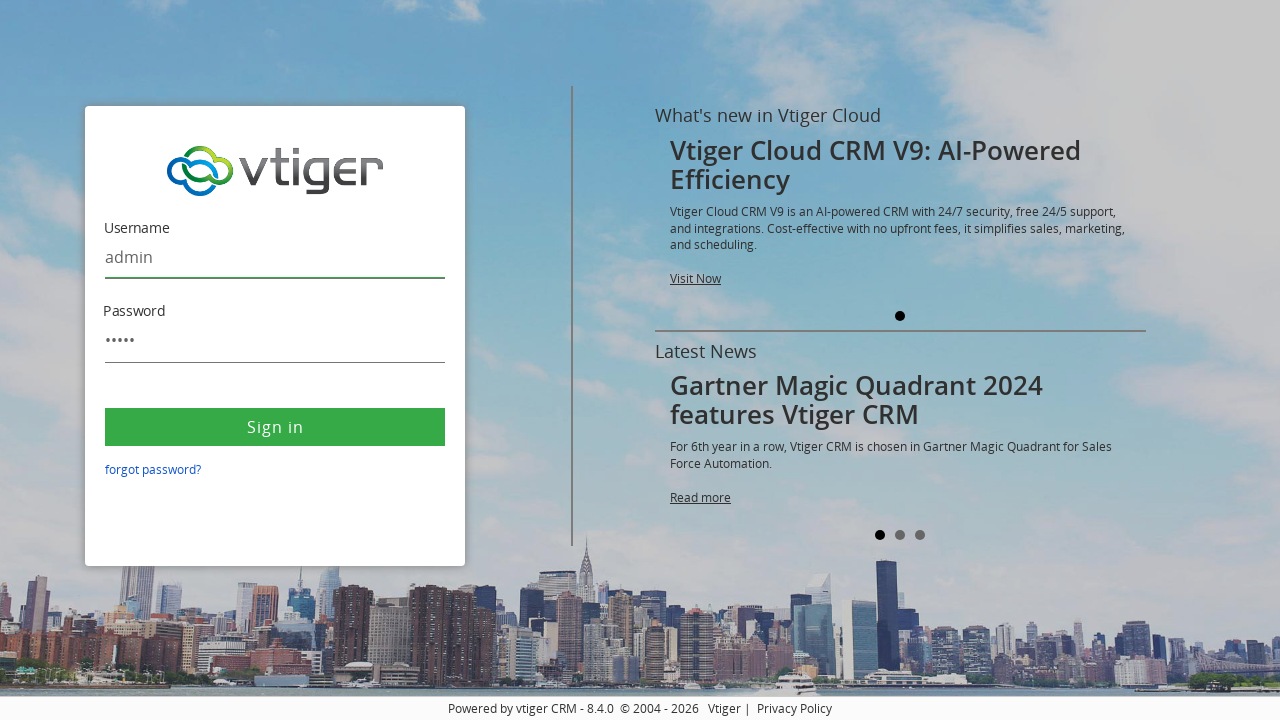

Located username text field
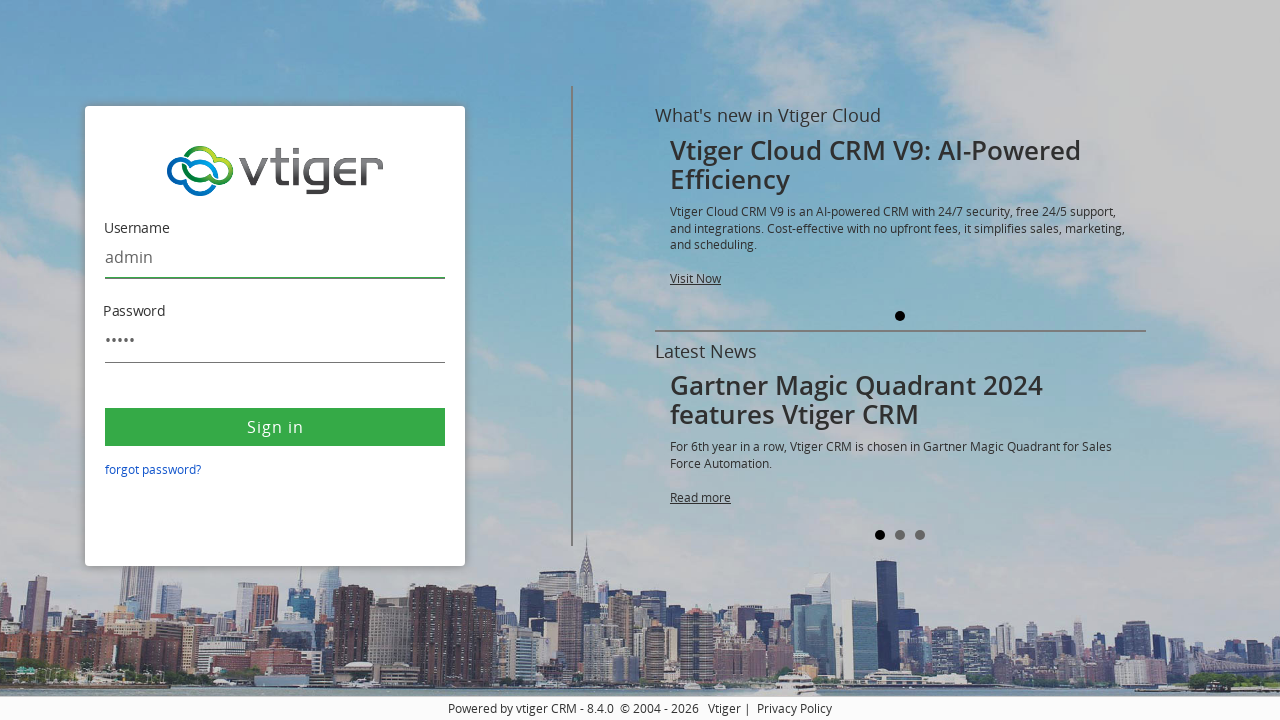

Selected all text in username field using Ctrl+A on #username
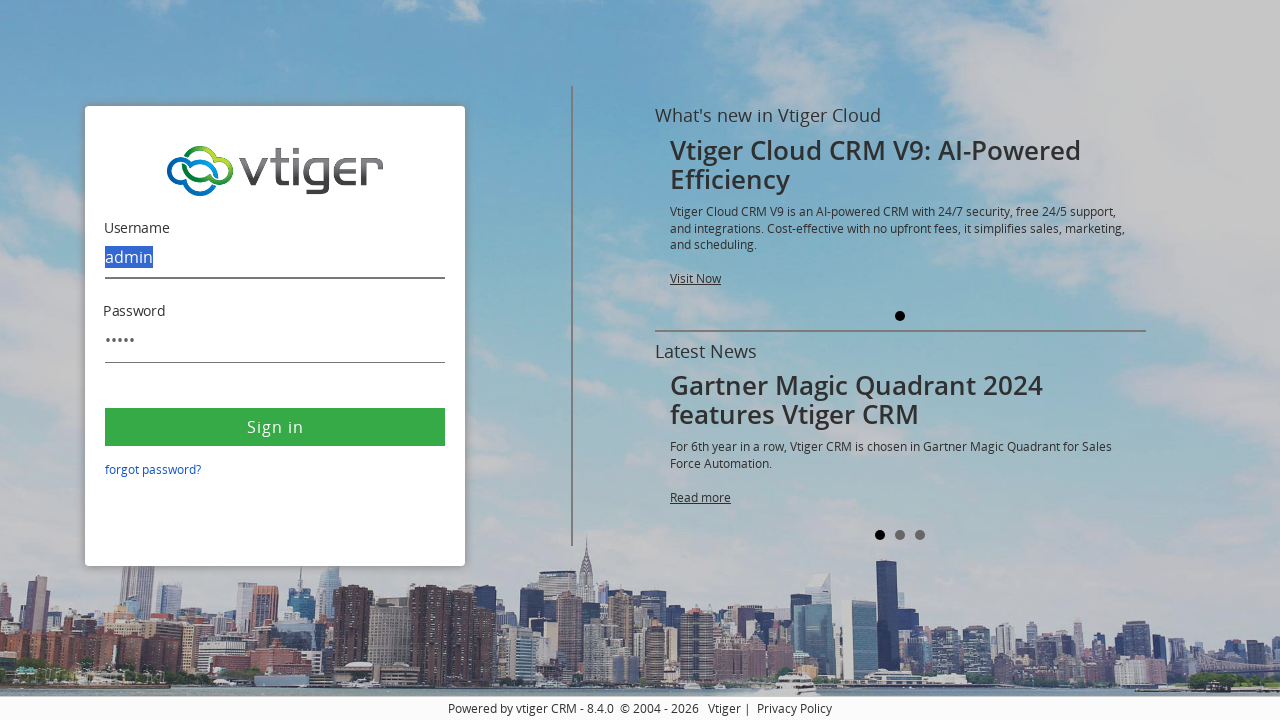

Deleted selected text from username field on #username
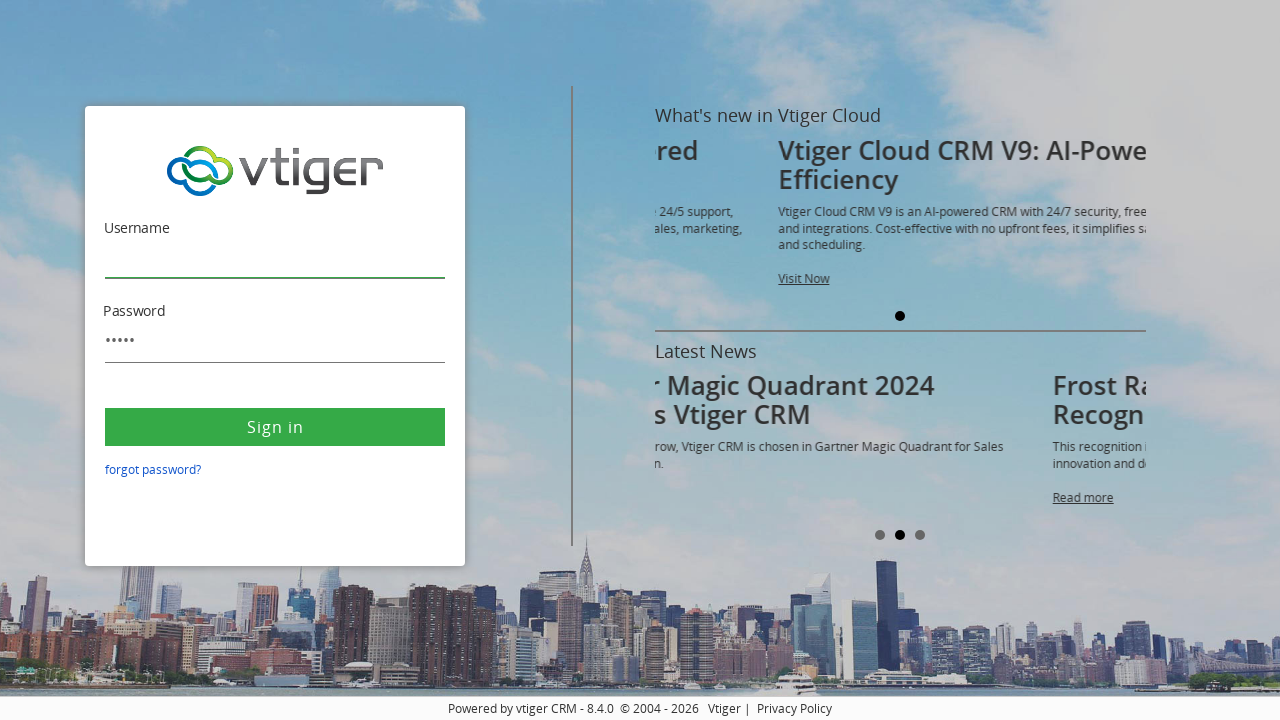

Entered new username 'ADMIN' into the field on #username
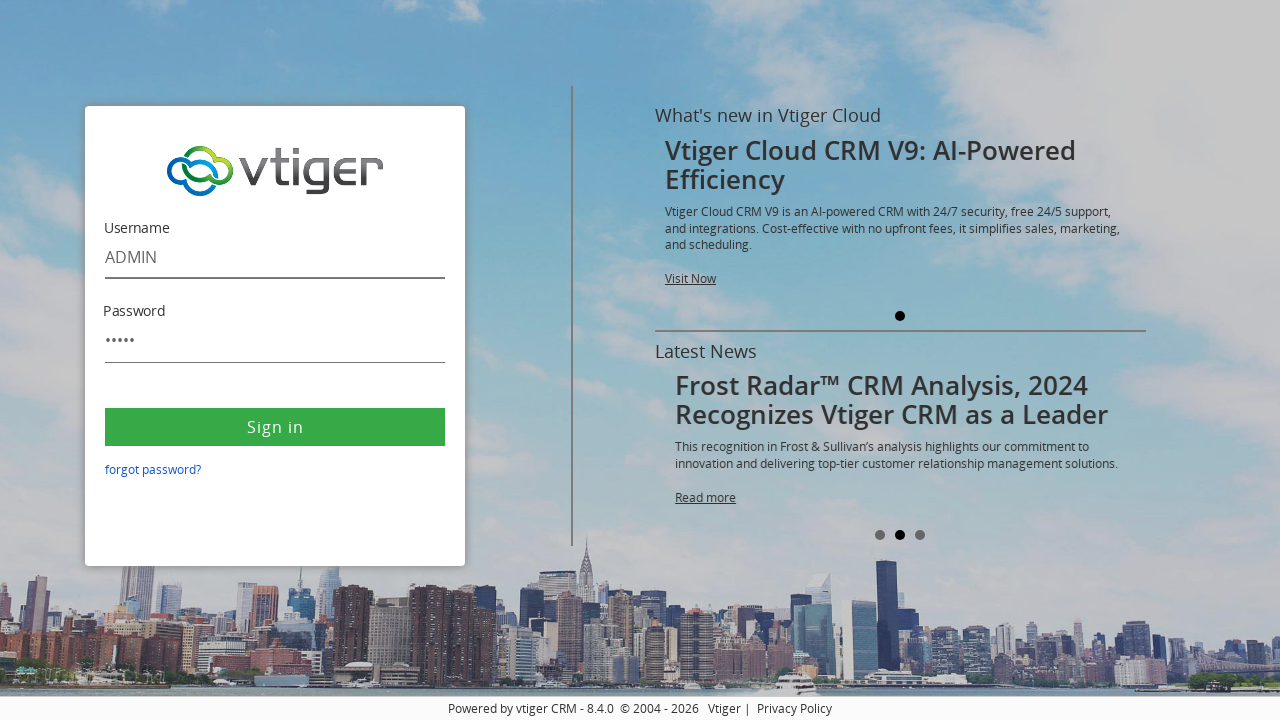

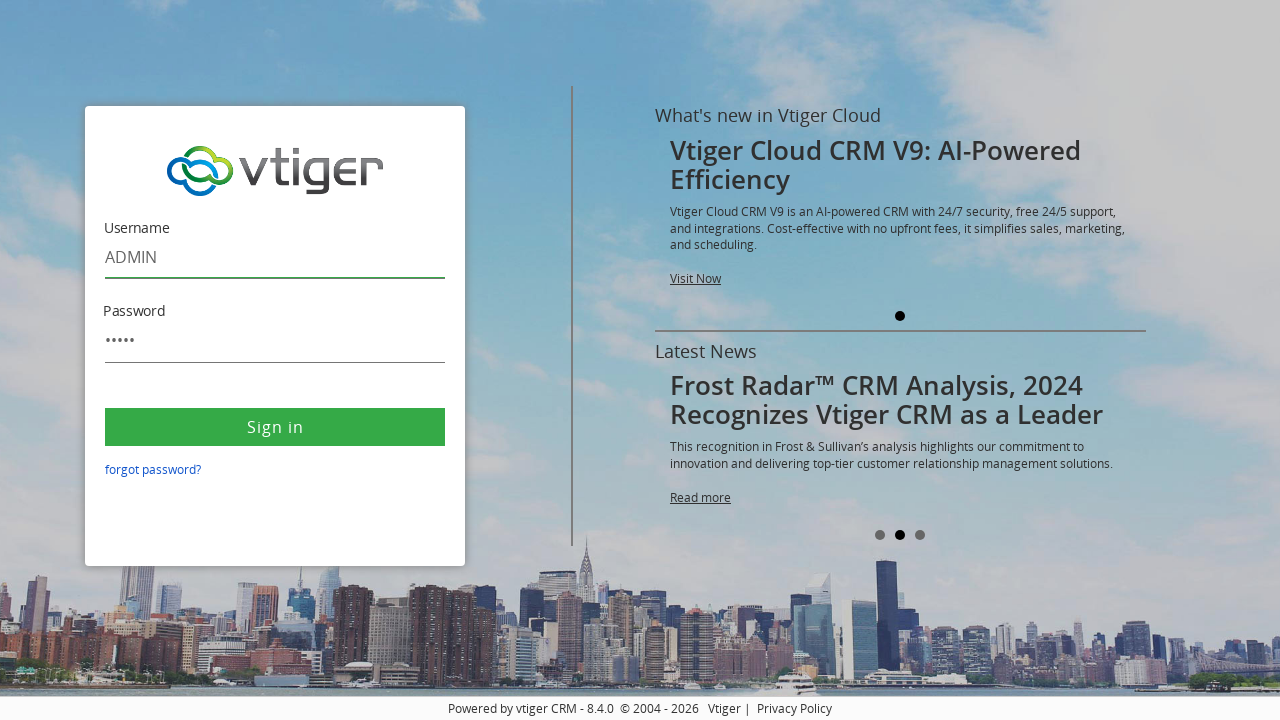